Tests a basic HTML form by filling in username, password, and comments fields, then submitting the form on a public test page designed for form automation practice.

Starting URL: https://testpages.herokuapp.com/styled/basic-html-form-test.html

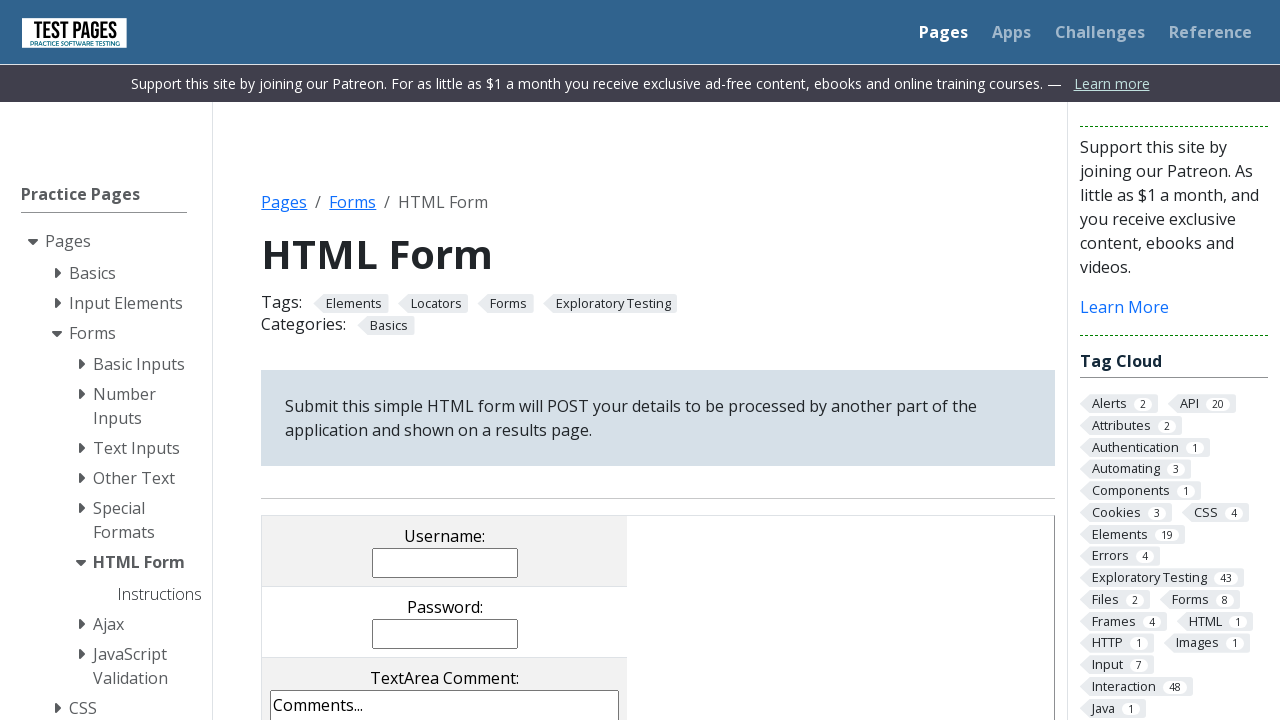

Filled username field with 'Jeneok' on input[name='username']
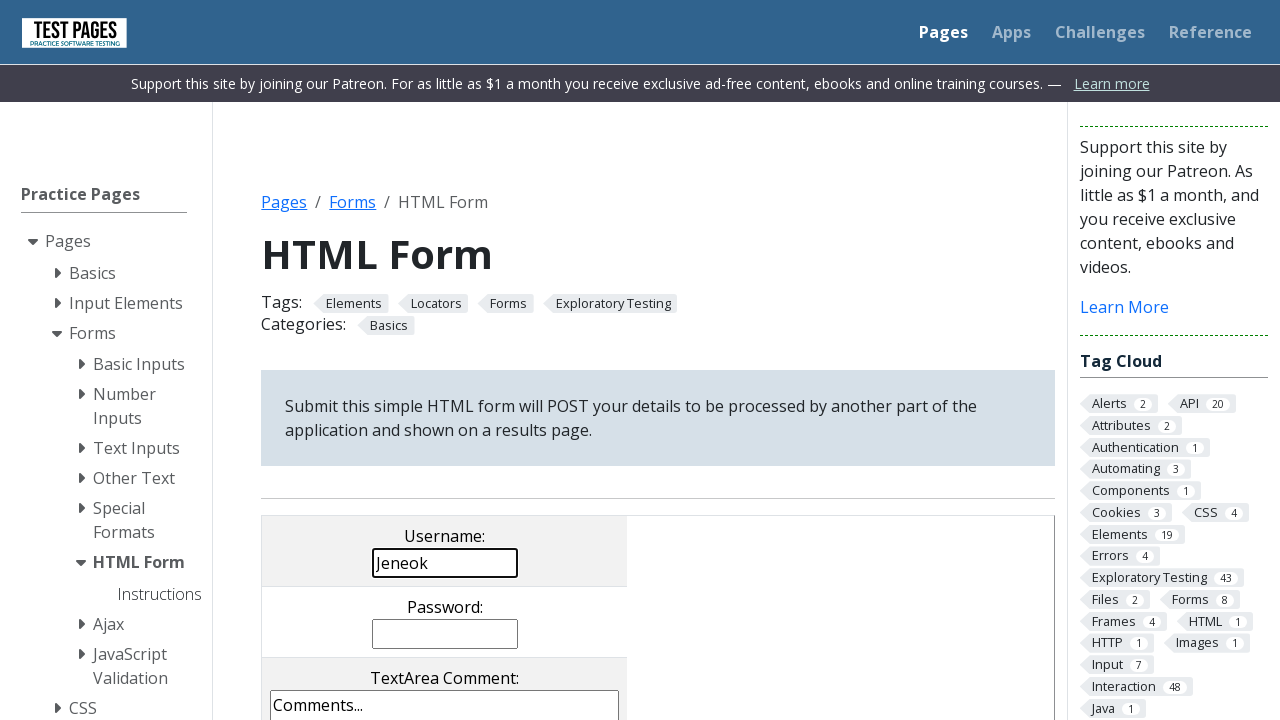

Filled password field with 'pasword' on input[name='password']
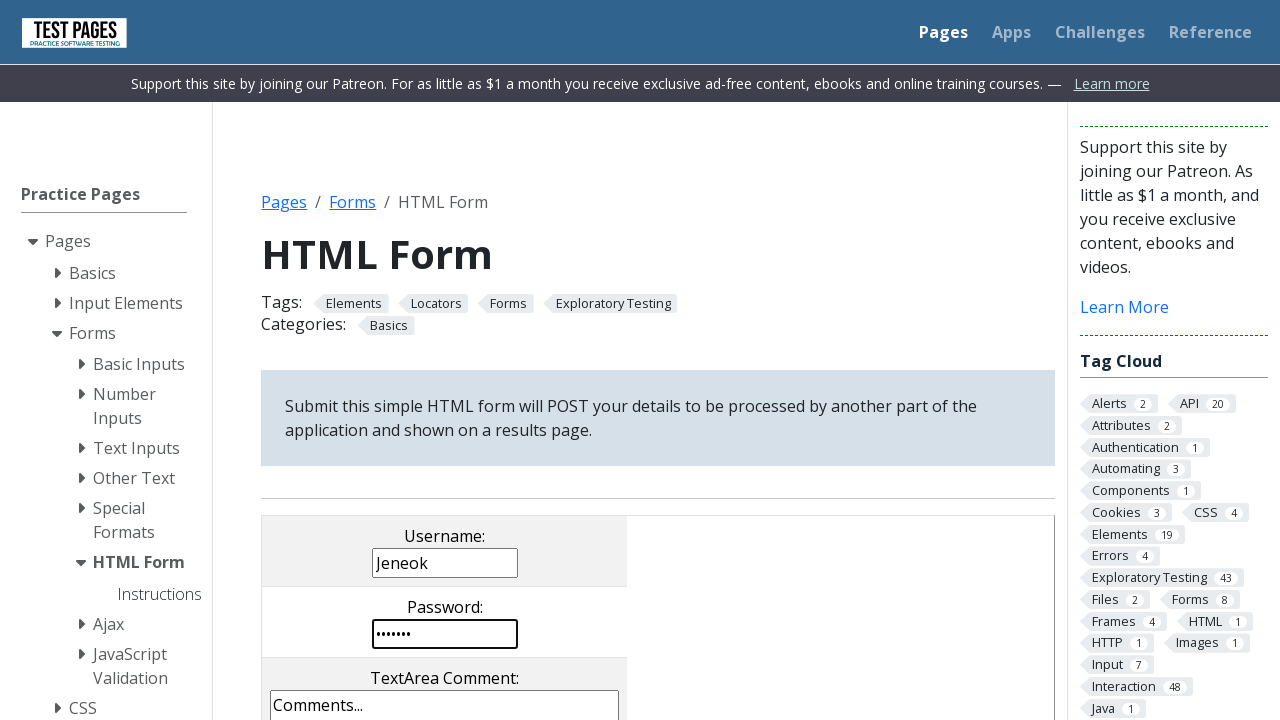

Filled comments field with 'Skills:Python Basic Knowledge ' on textarea[name='comments']
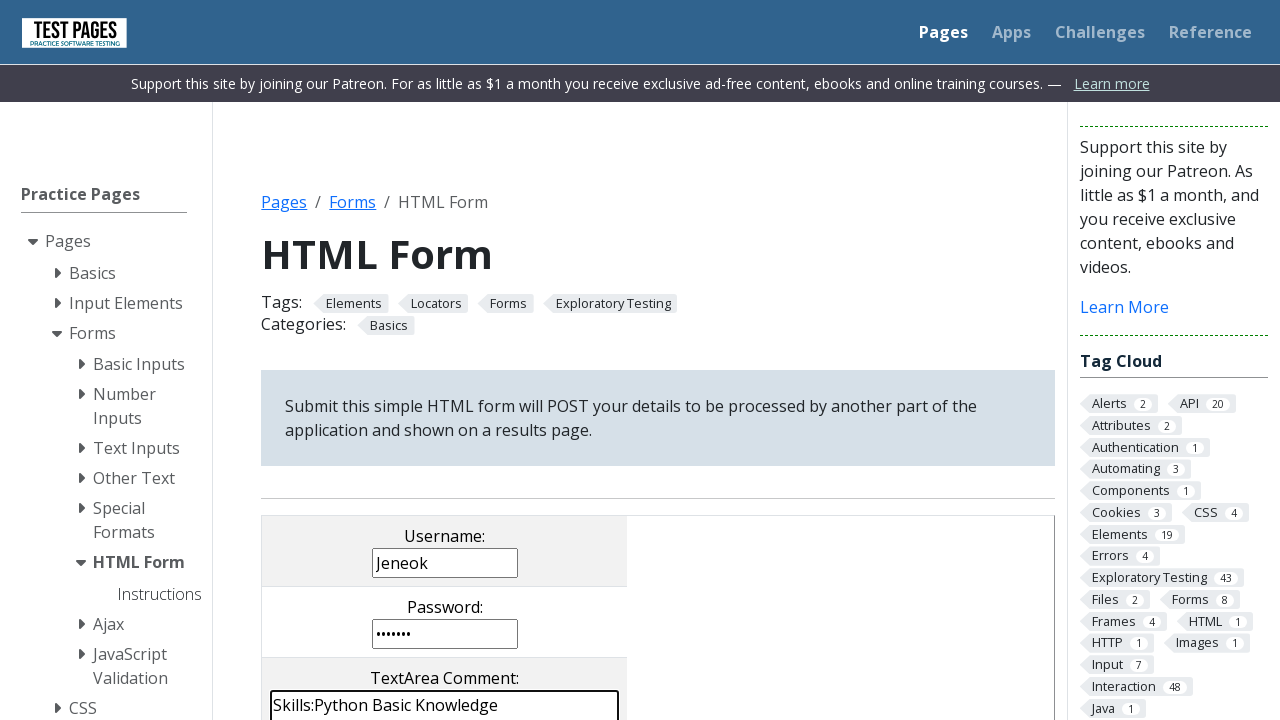

Clicked submit button to submit form at (381, 360) on .styled-click-button
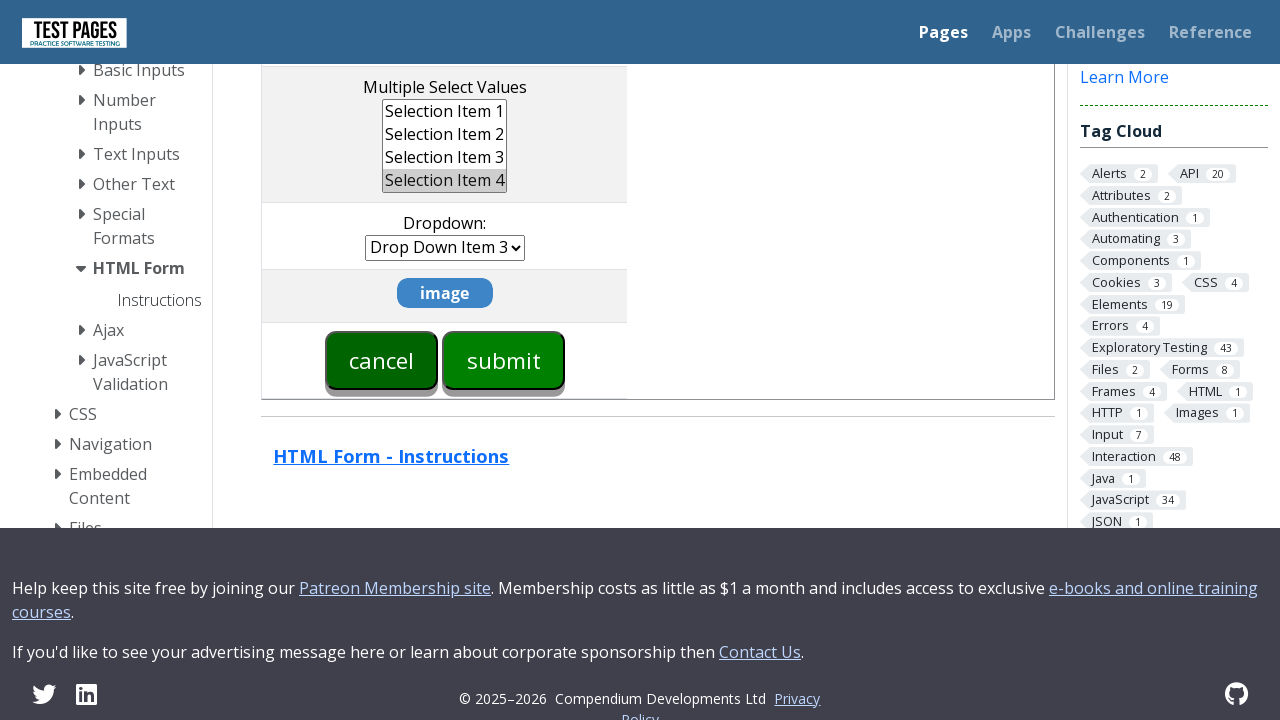

Form submission completed and page reached network idle state
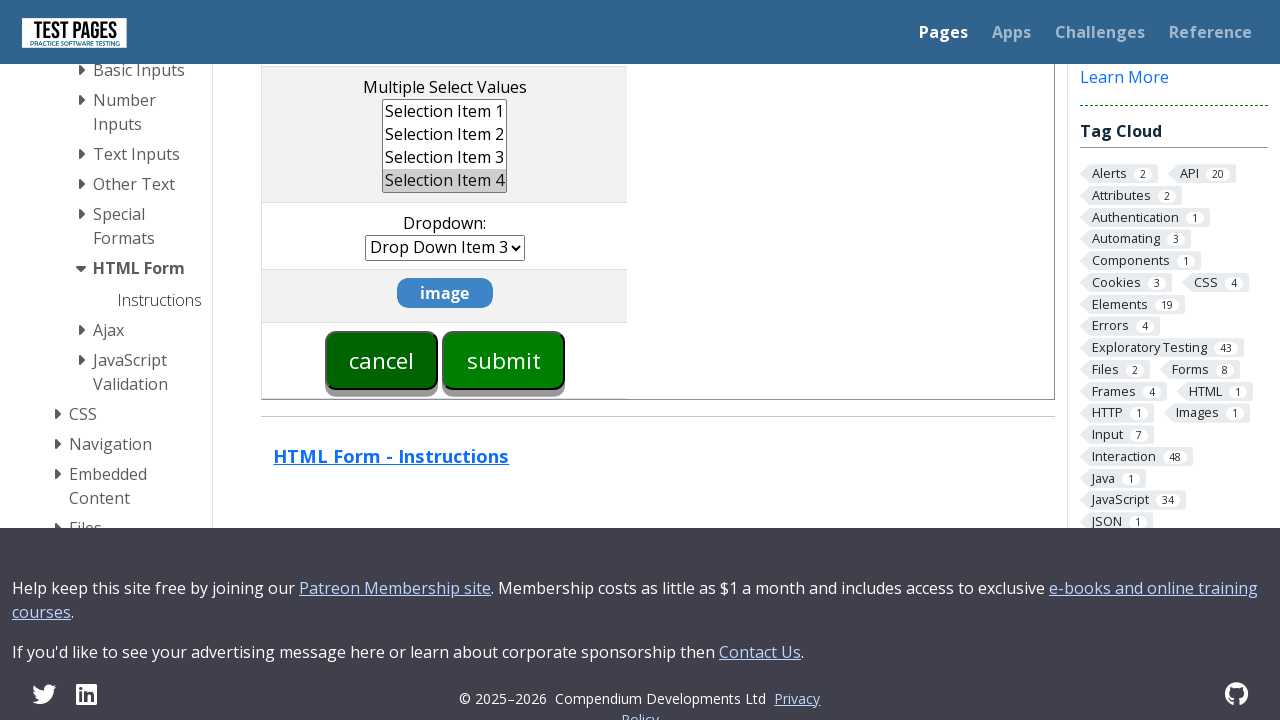

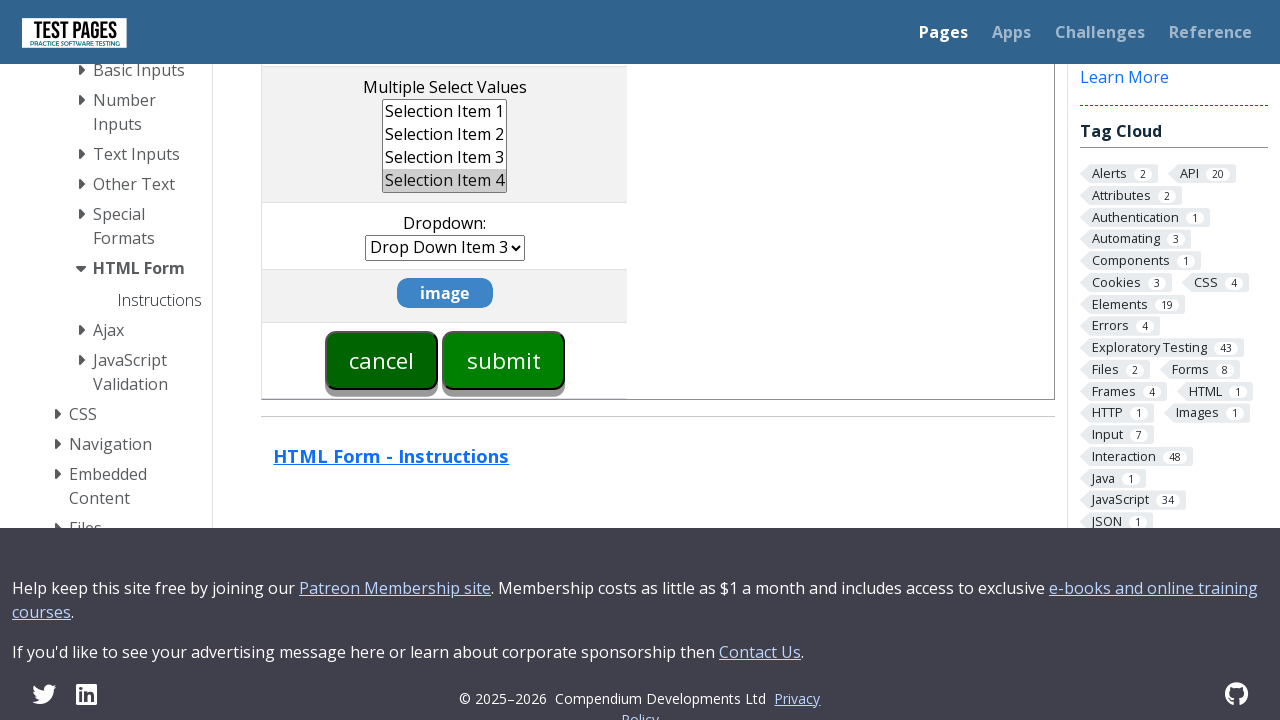